Tests a contact form by filling in first name, last name, email, and message fields to verify form input functionality.

Starting URL: https://www.automationtesting.co.uk/contactForm.html

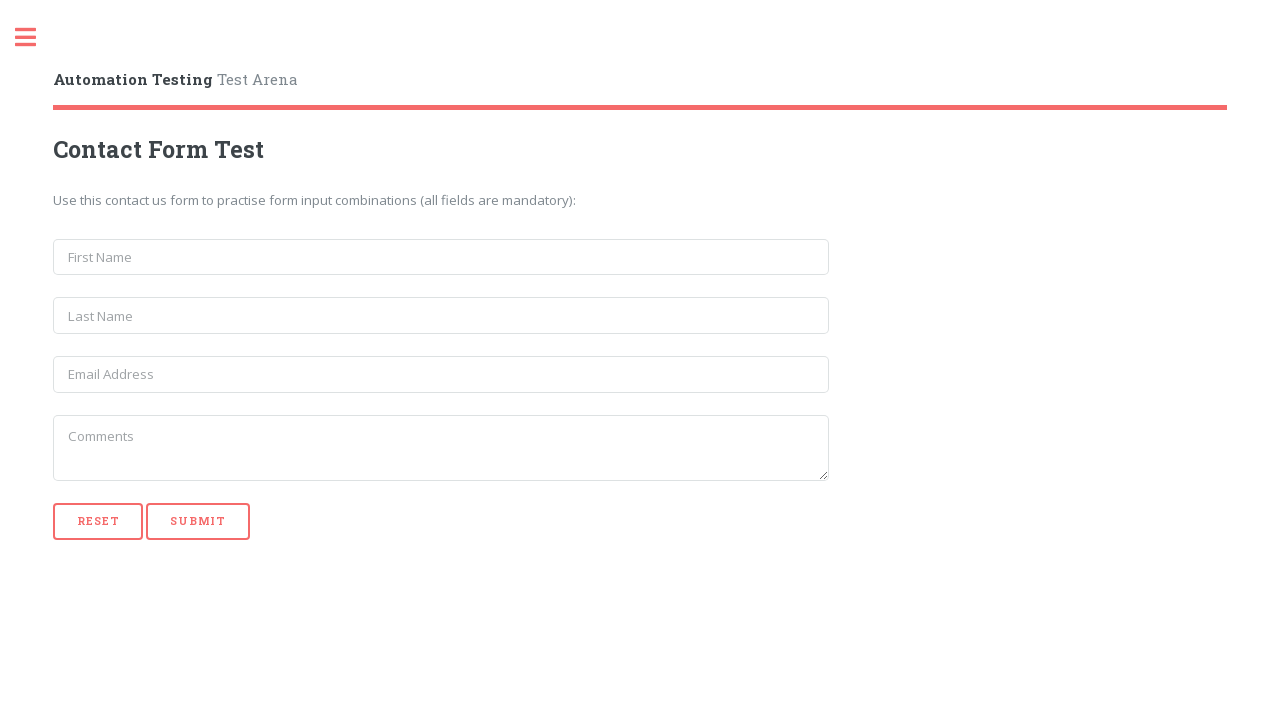

Filled first name field with 'Giulio' on input[name='first_name']
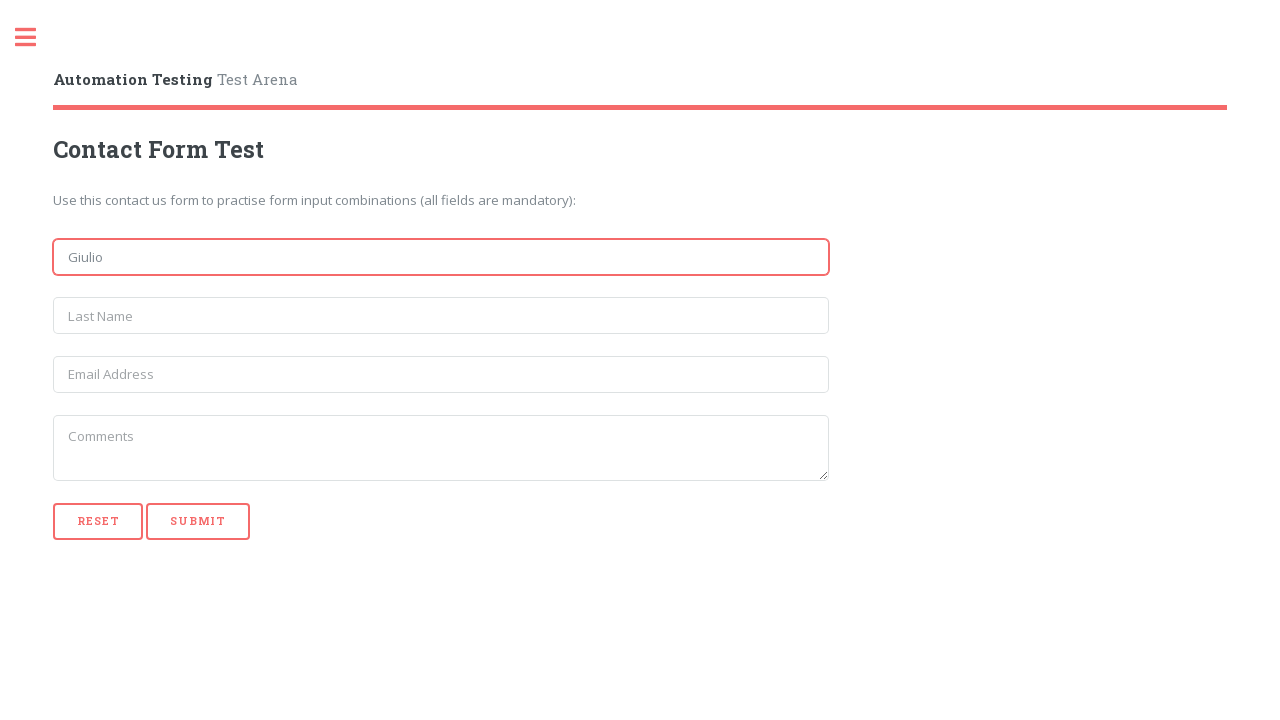

Filled last name field with 'Faragalli' on input[name='last_name']
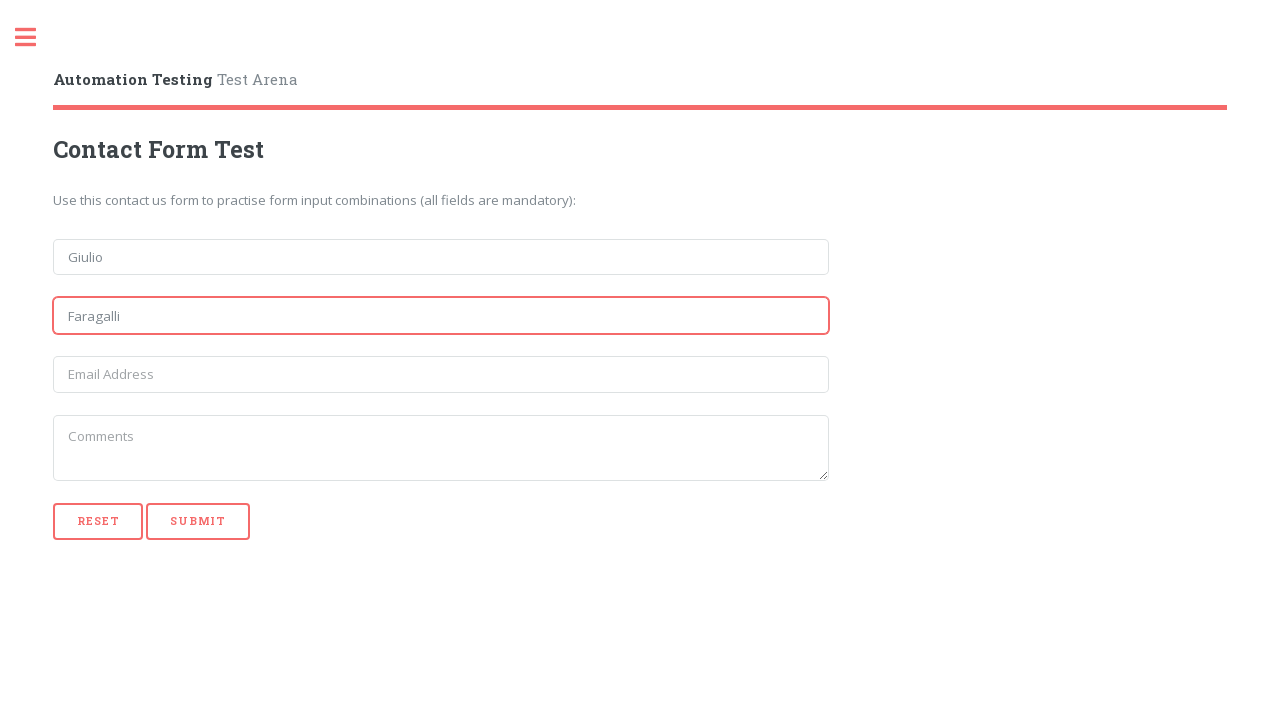

Filled email field with 'email@email.com' on input[name='email']
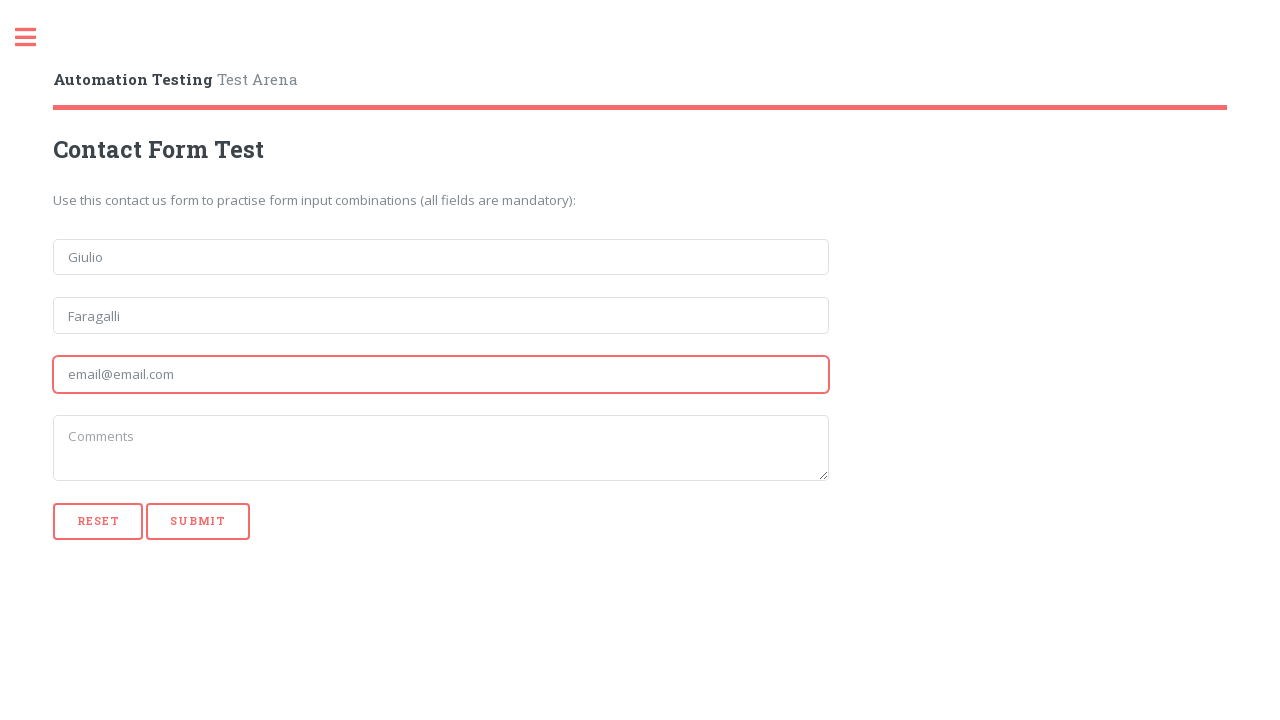

Filled message field with 'This is a message' on textarea[name='message']
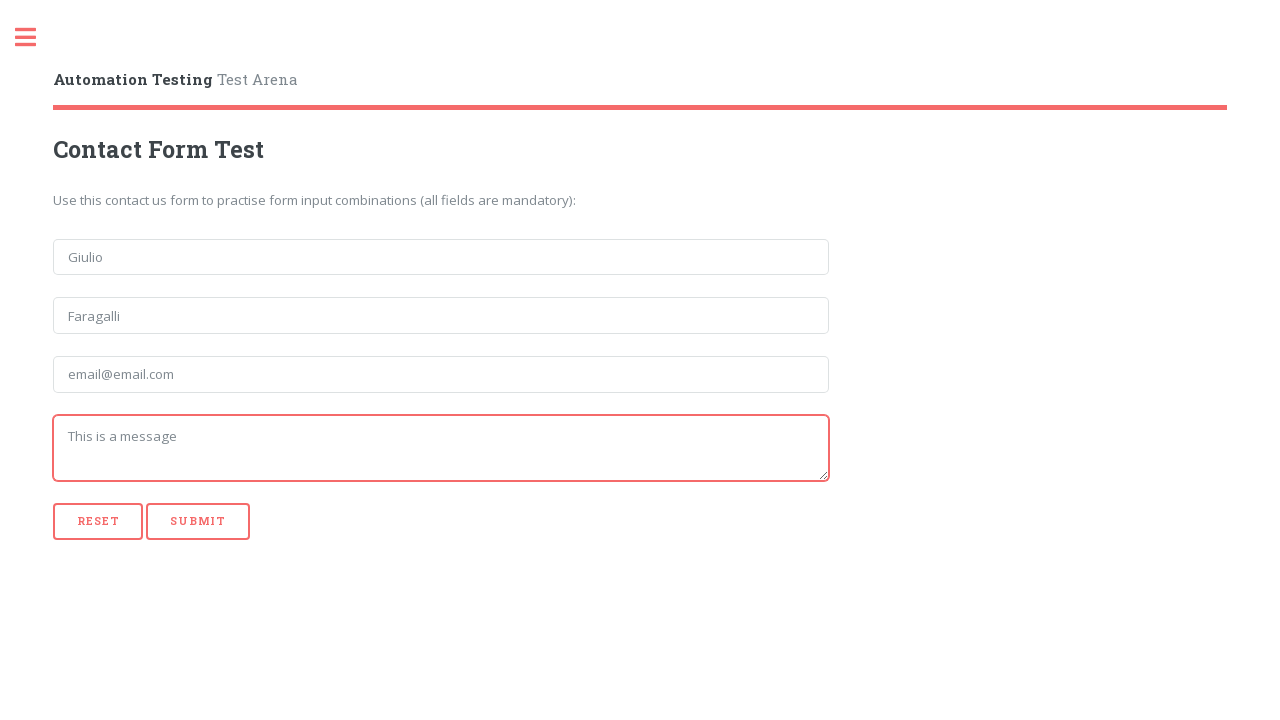

Waited 1 second to view completed form
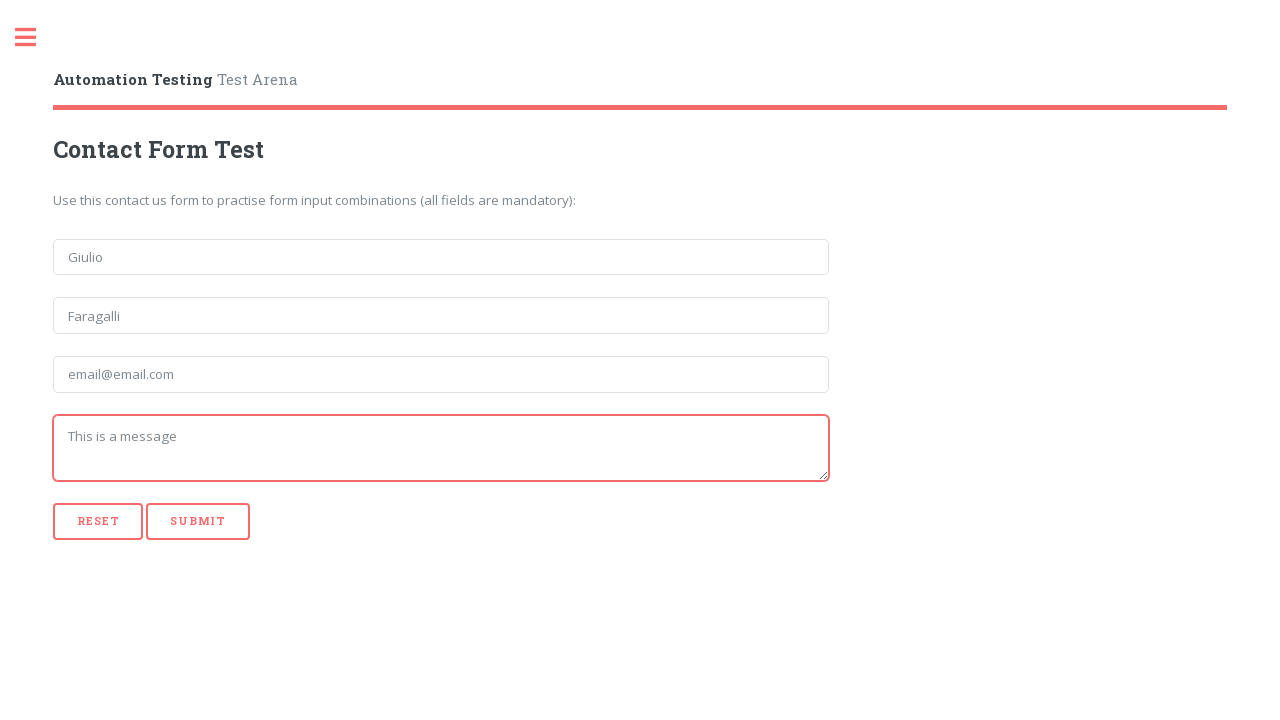

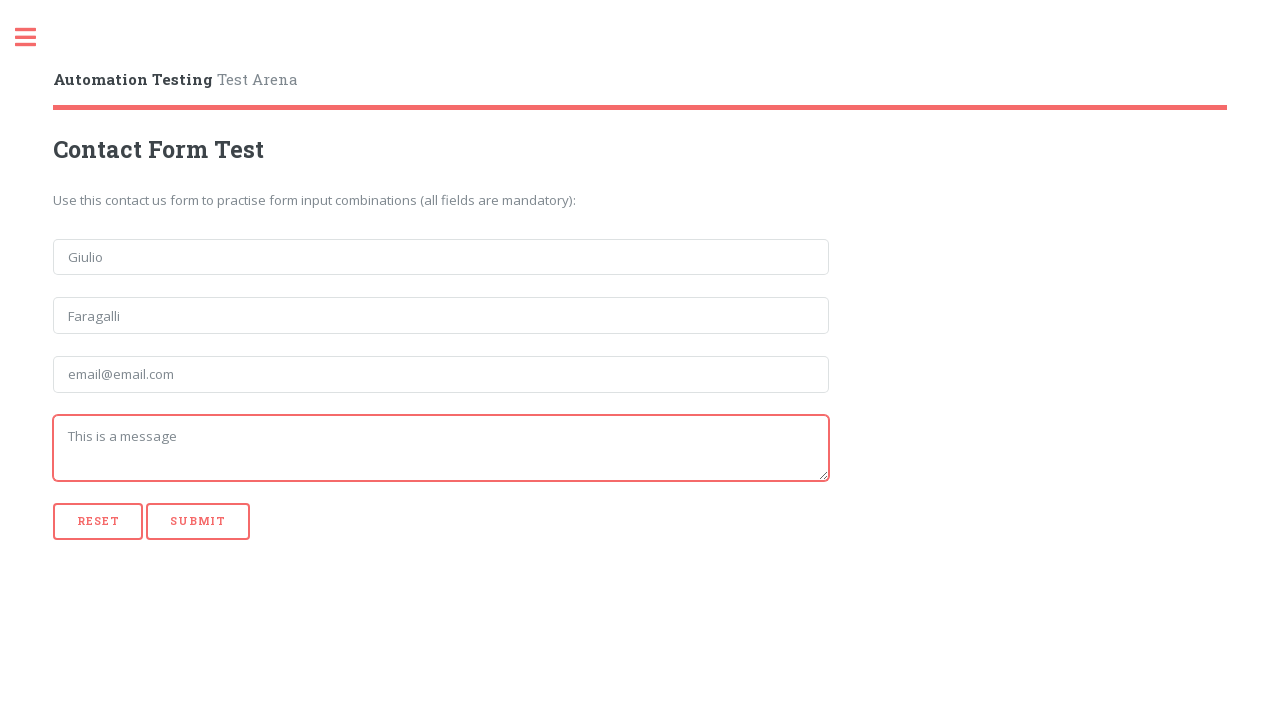